Tests window handling by navigating through menu items to open a new window and switching between windows

Starting URL: https://demo.automationtesting.in/Register.html

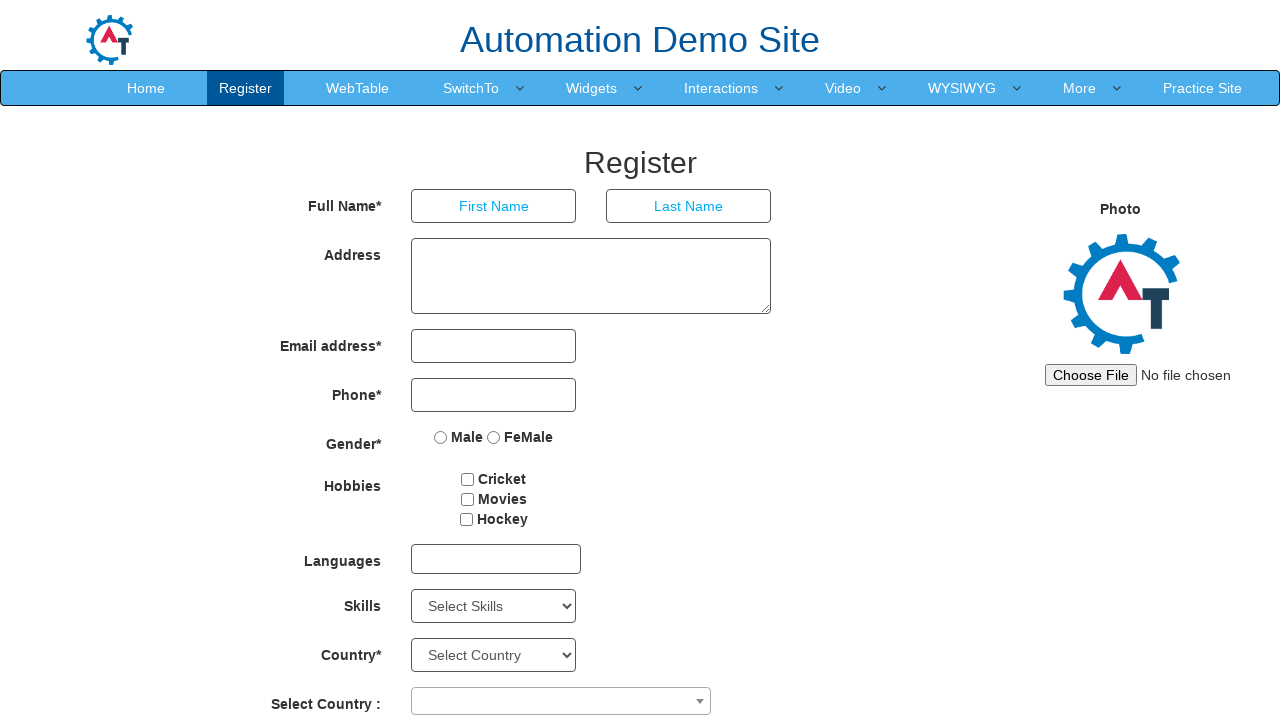

Hovered over SwitchTo menu item at (471, 88) on xpath=//a[contains(text(),'SwitchTo')]
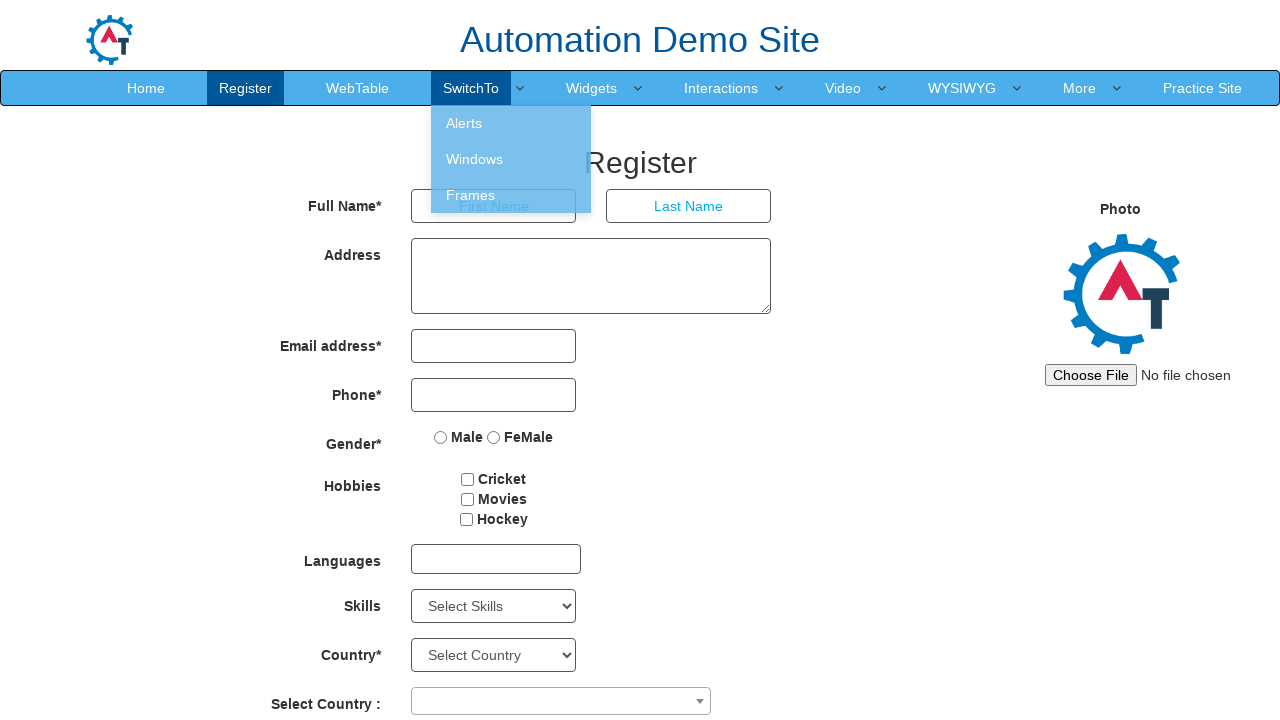

Clicked SwitchTo menu to expand options at (471, 88) on xpath=//a[contains(text(),'SwitchTo')]
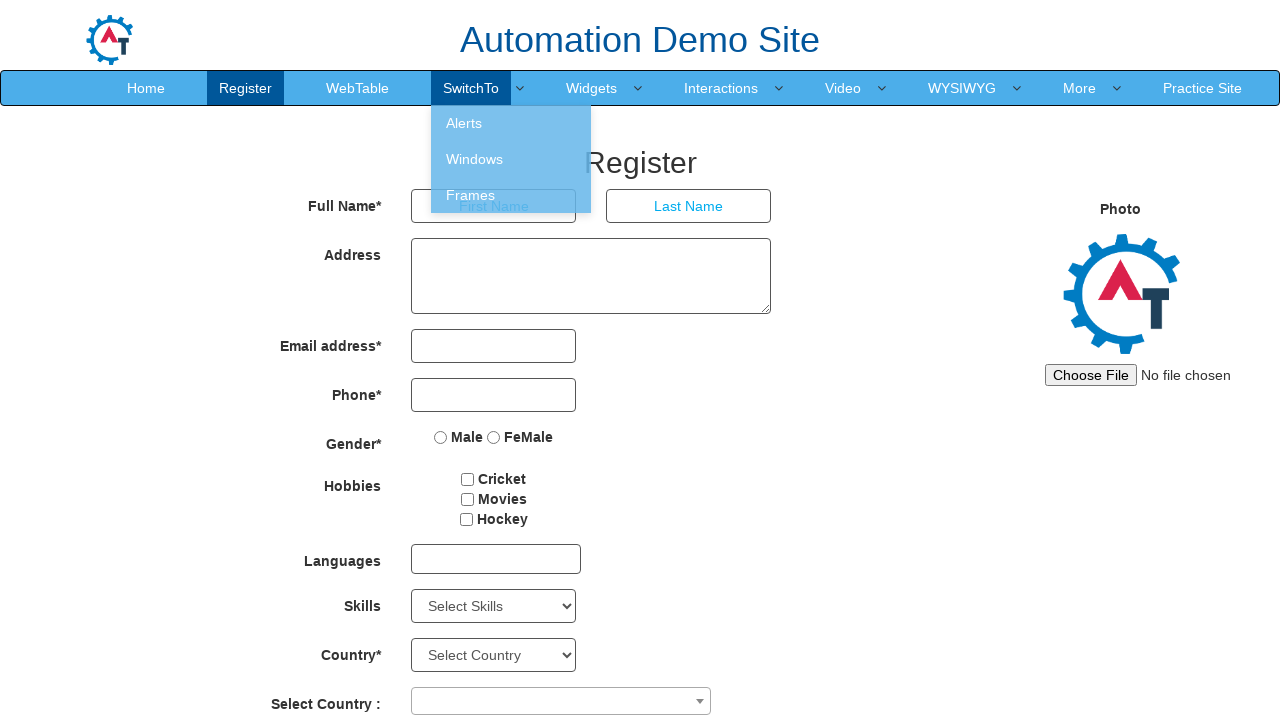

Clicked Windows option from SwitchTo menu at (511, 159) on xpath=//a[contains(text(),'Windows')]
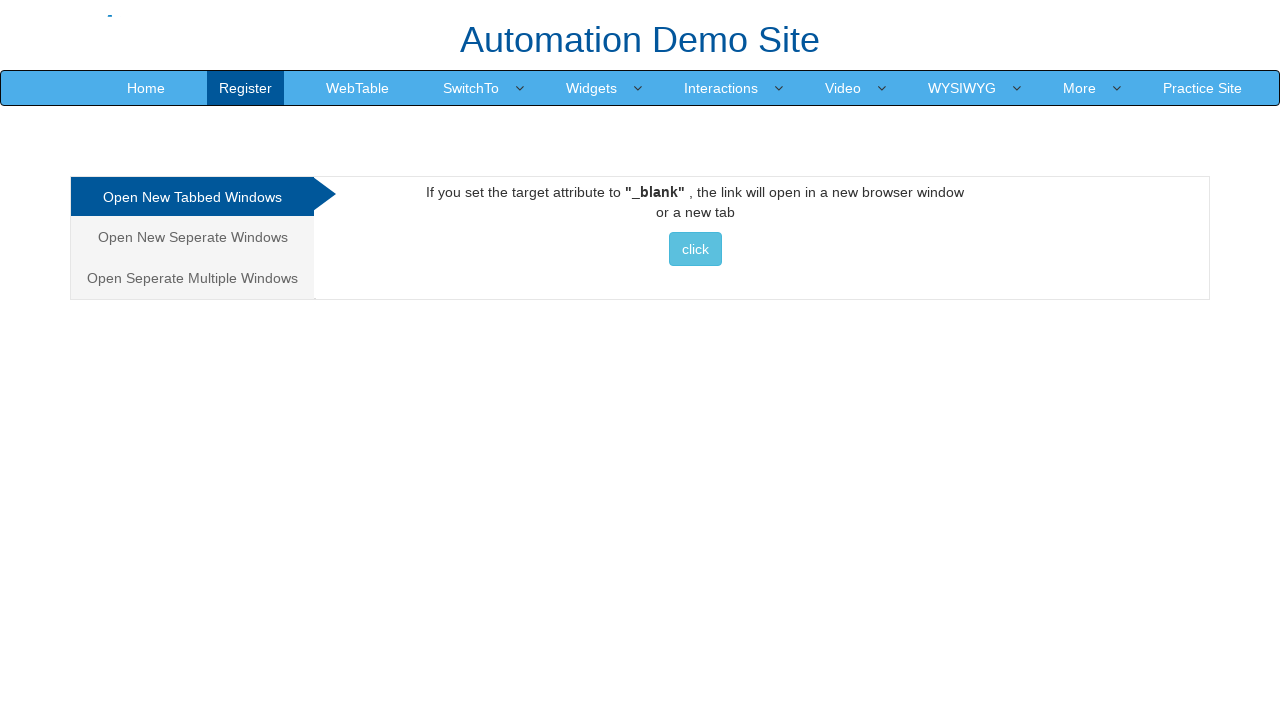

Clicked button to open new window at (695, 249) on xpath=//div[@id='Tabbed']//button
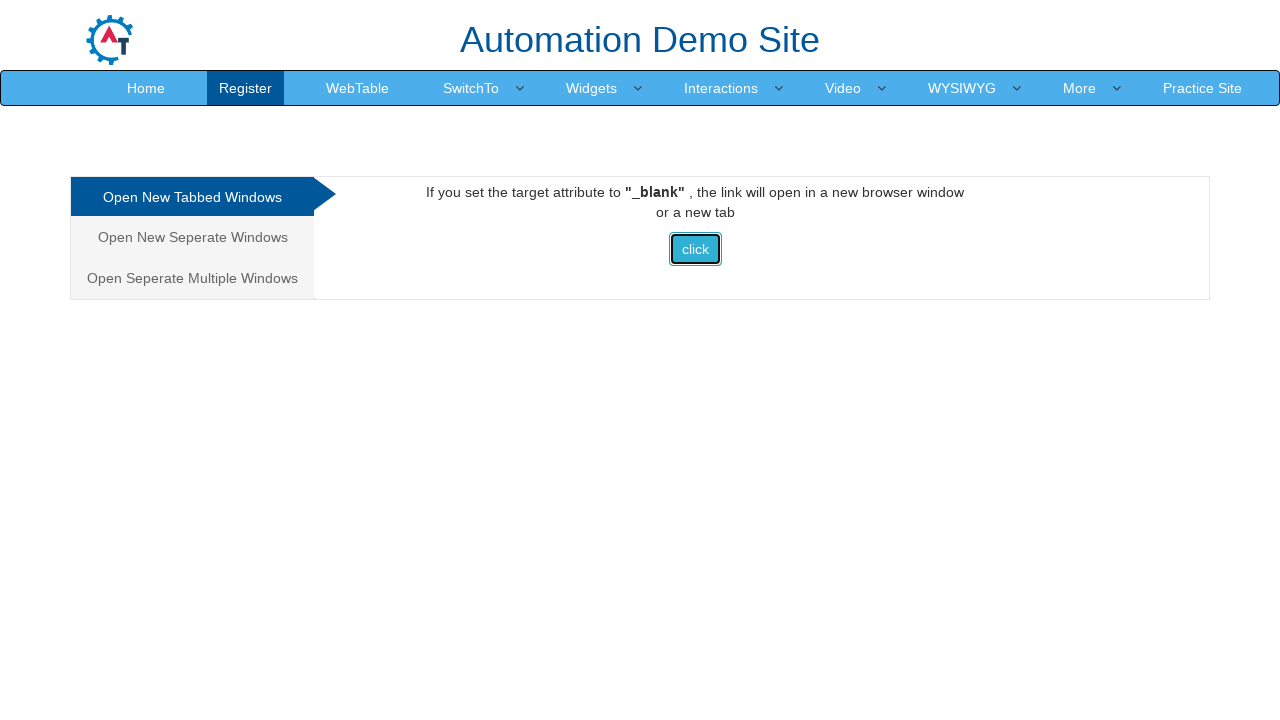

New window opened and captured
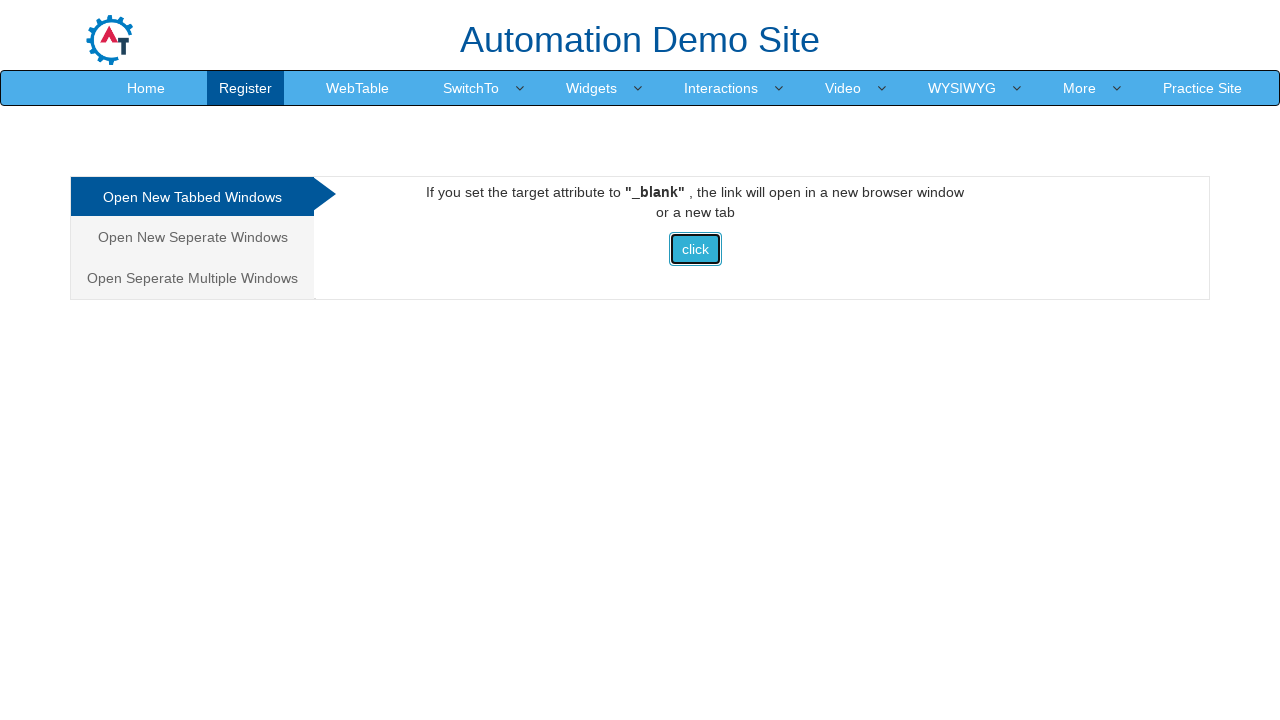

Original window remains active (no explicit switch needed)
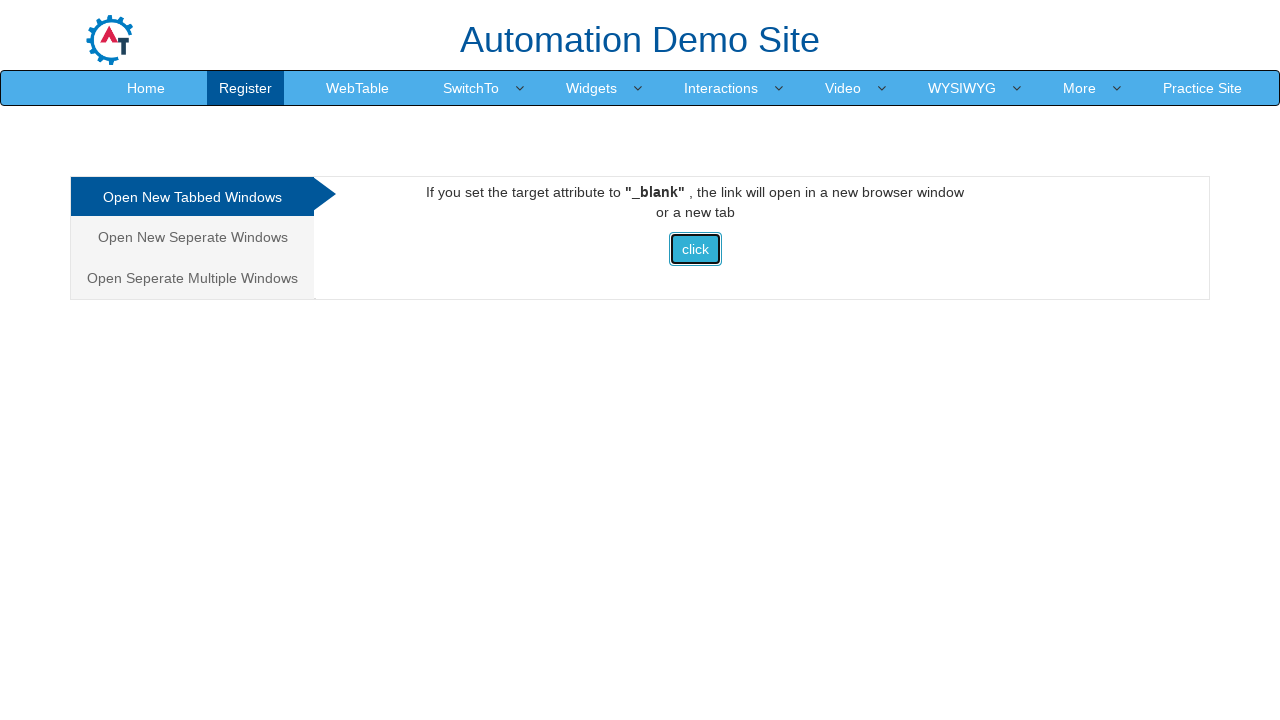

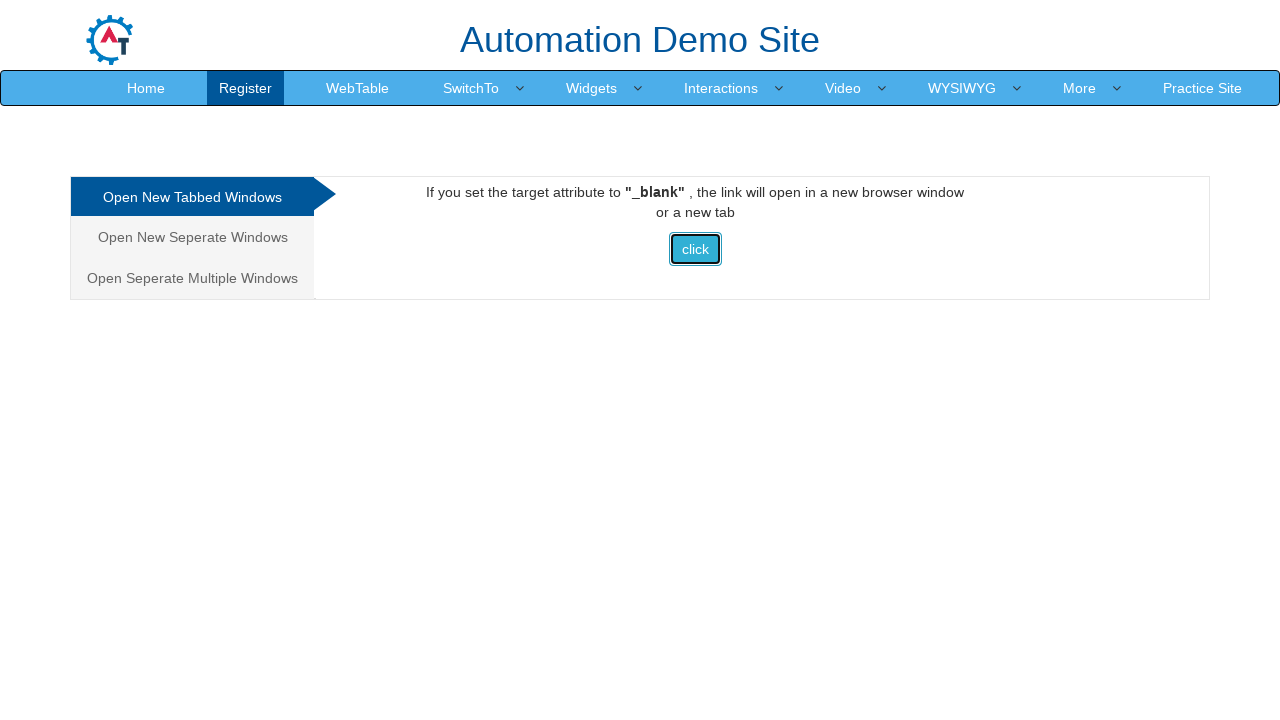